Tests alert handling by clicking a button that triggers an alert and accepting it

Starting URL: https://seleniumautomationpractice.blogspot.com/2018/01/blog-post.html

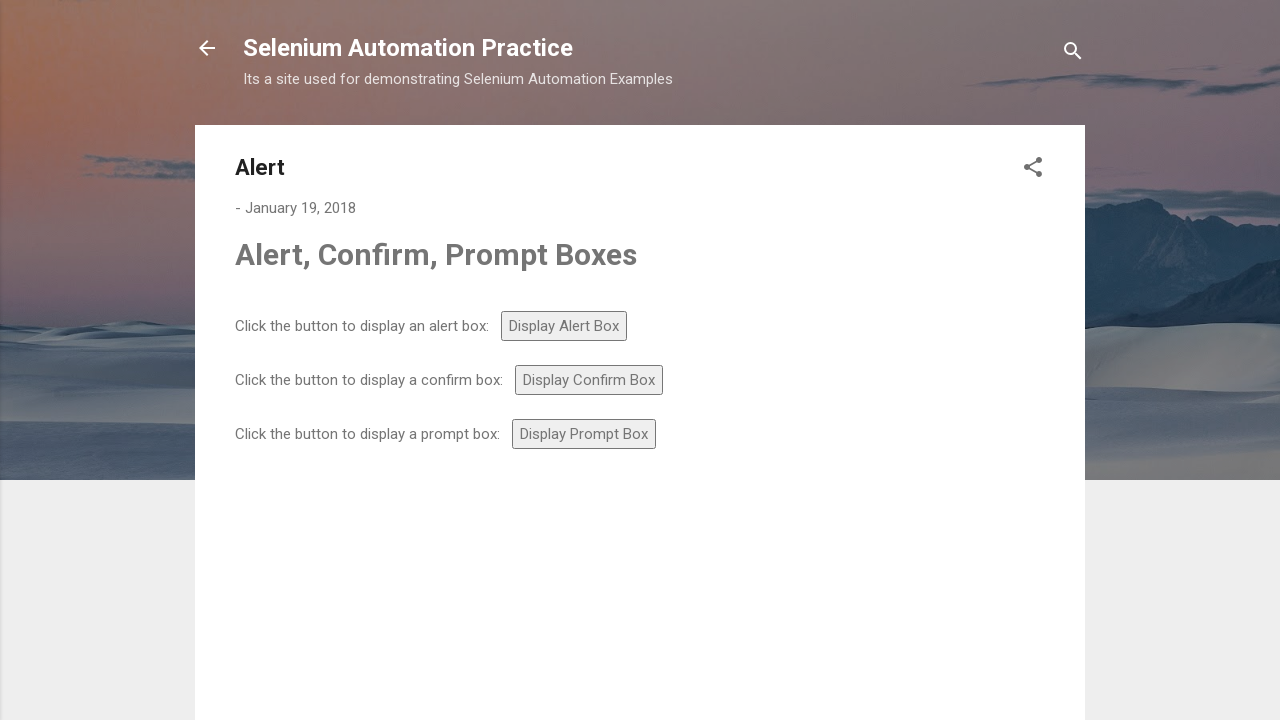

Navigated to alert test page
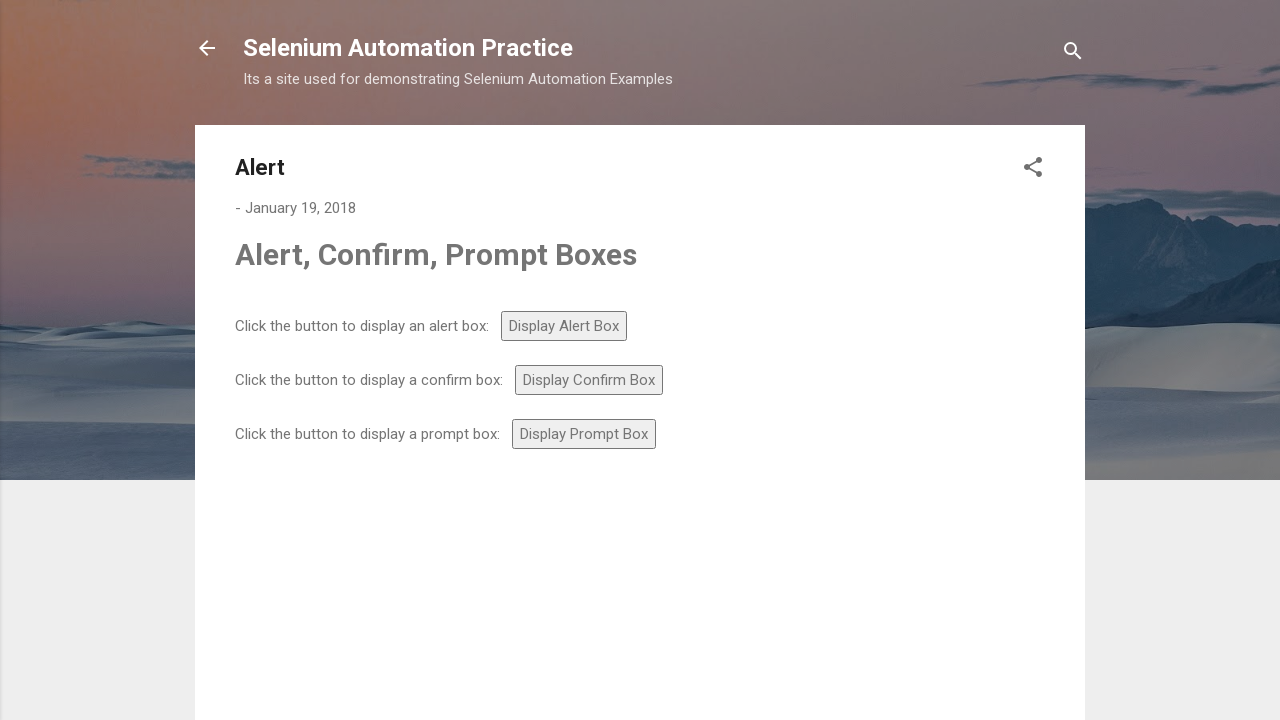

Clicked button to trigger alert at (564, 326) on #alert
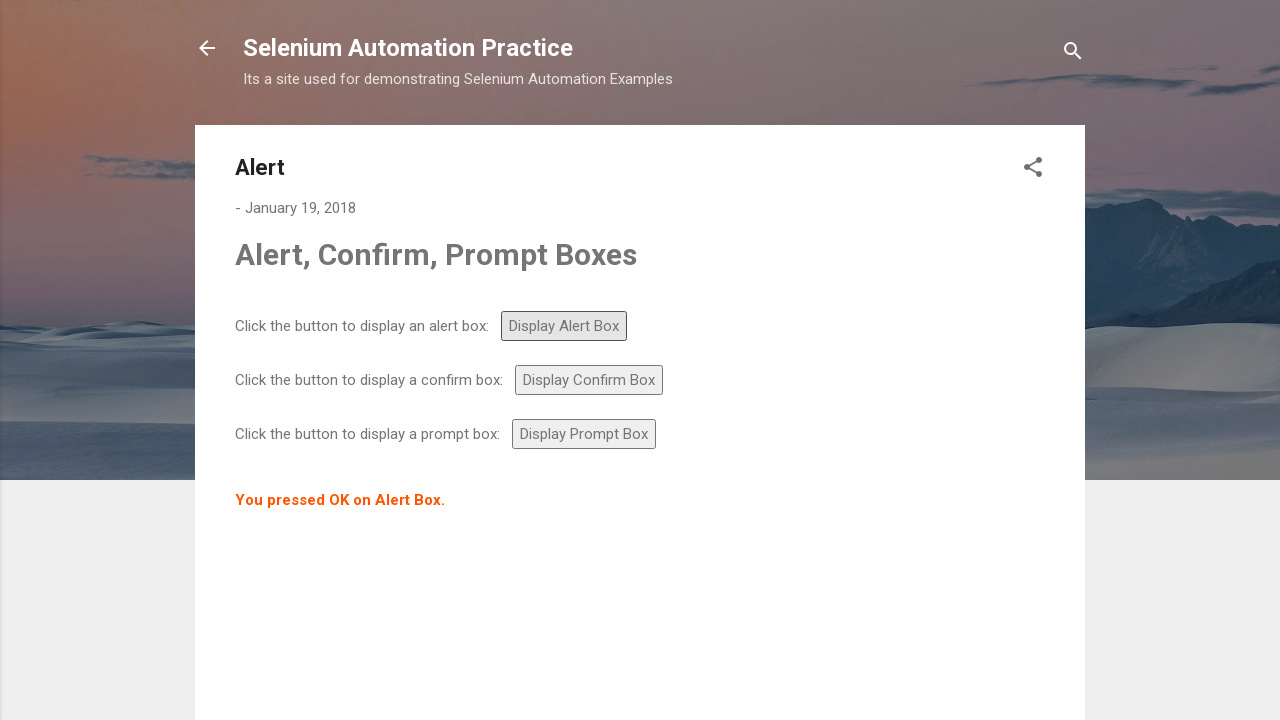

Accepted alert dialog
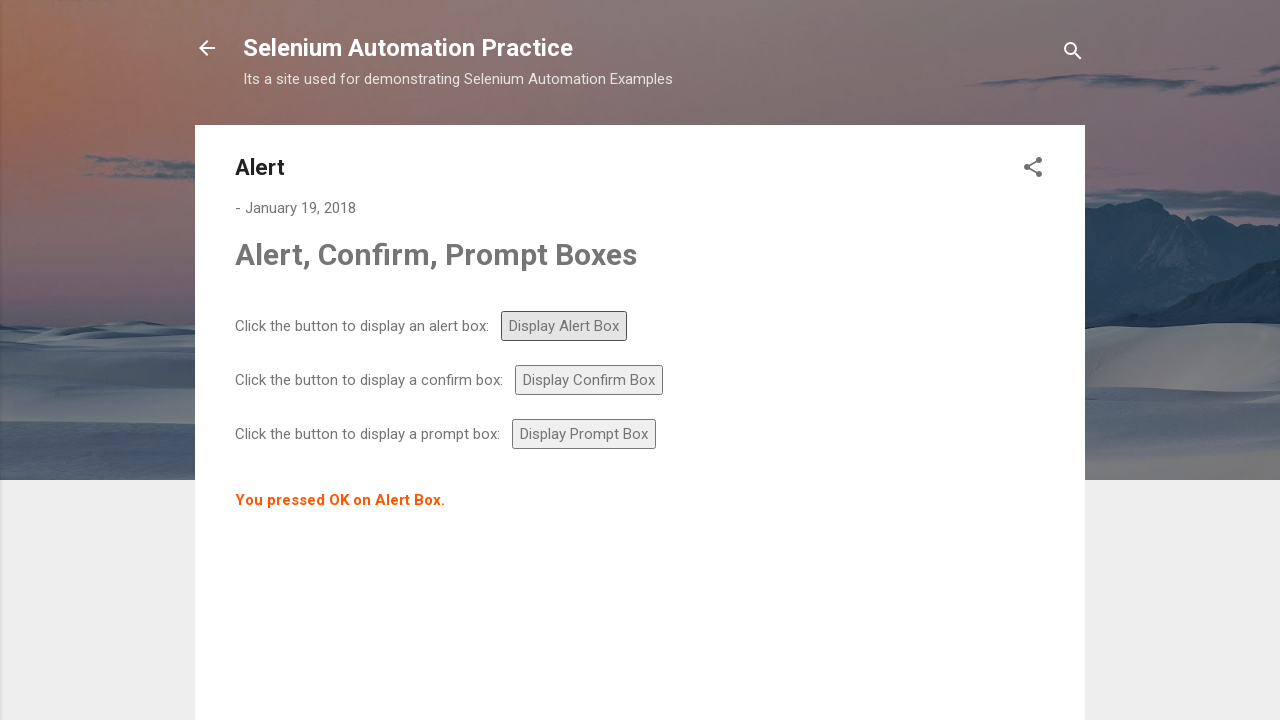

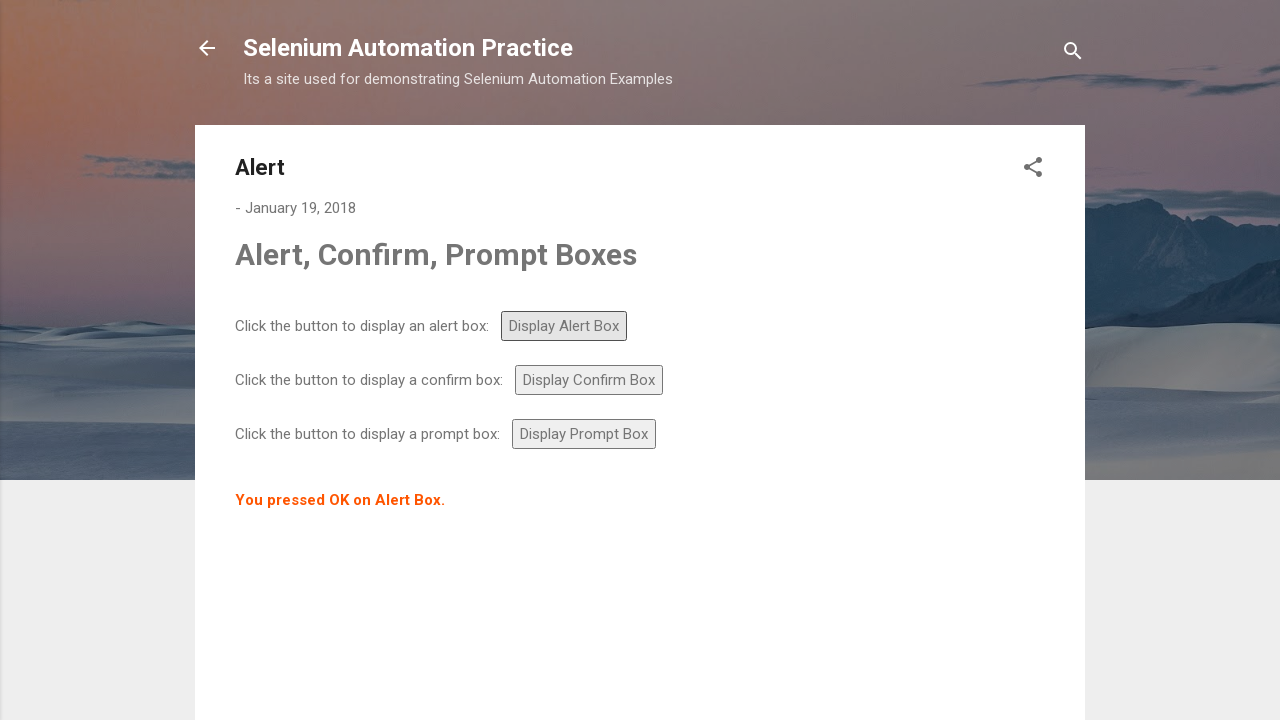